Navigates to the Rahul Shetty Academy Angular app demo page and clicks on the Virtual Library button

Starting URL: https://rahulshettyacademy.com/angularAppdemo/

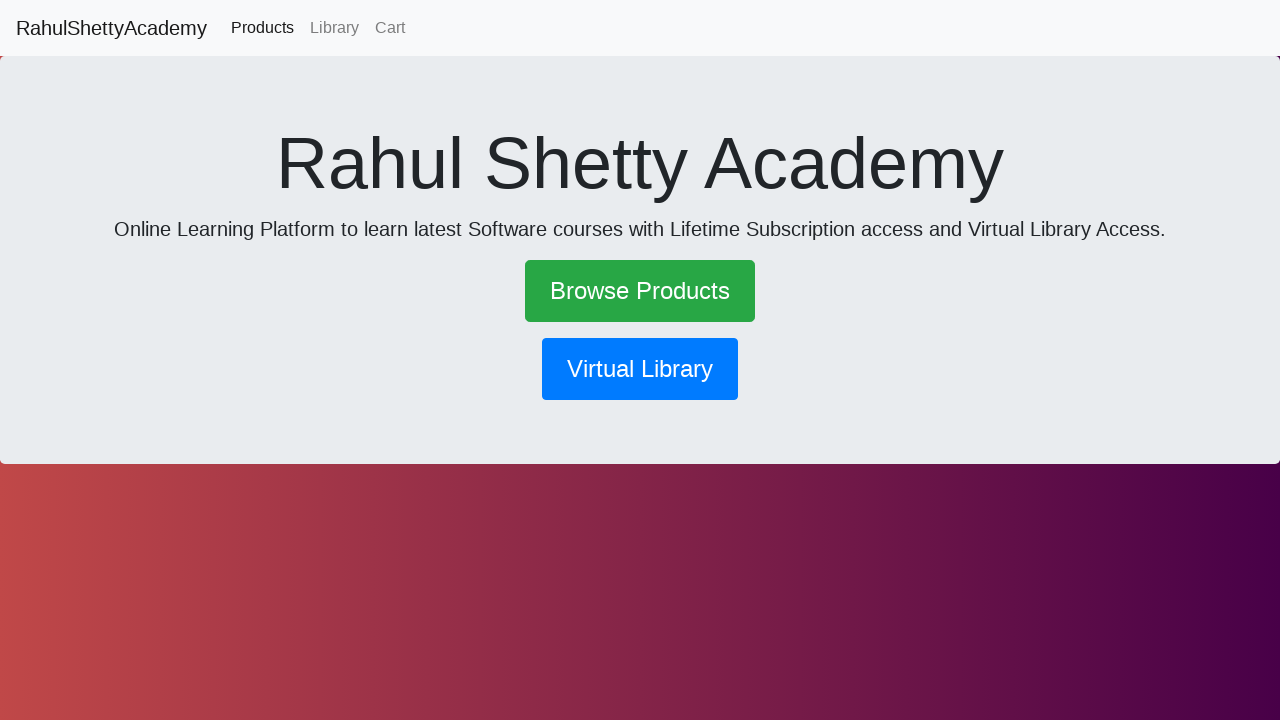

Navigated to Rahul Shetty Academy Angular app demo page
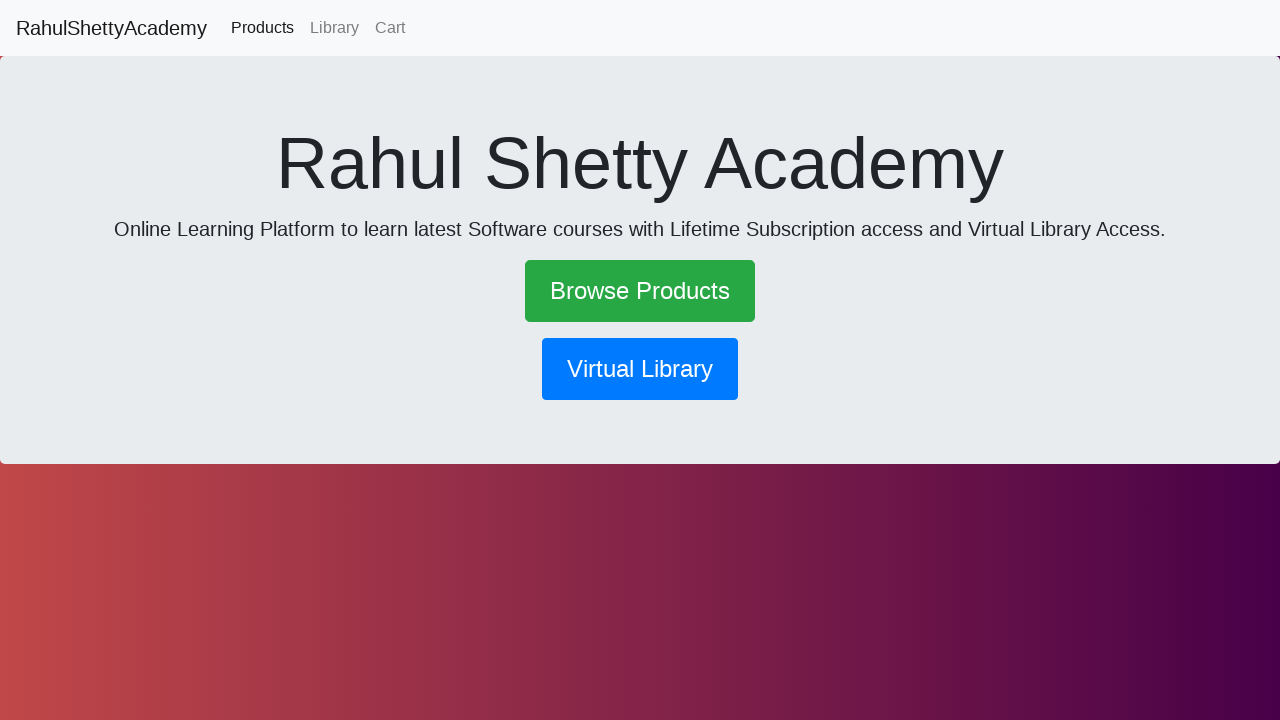

Clicked on the Virtual Library button at (640, 369) on xpath=//button[contains(text(),'Virtual Library')]
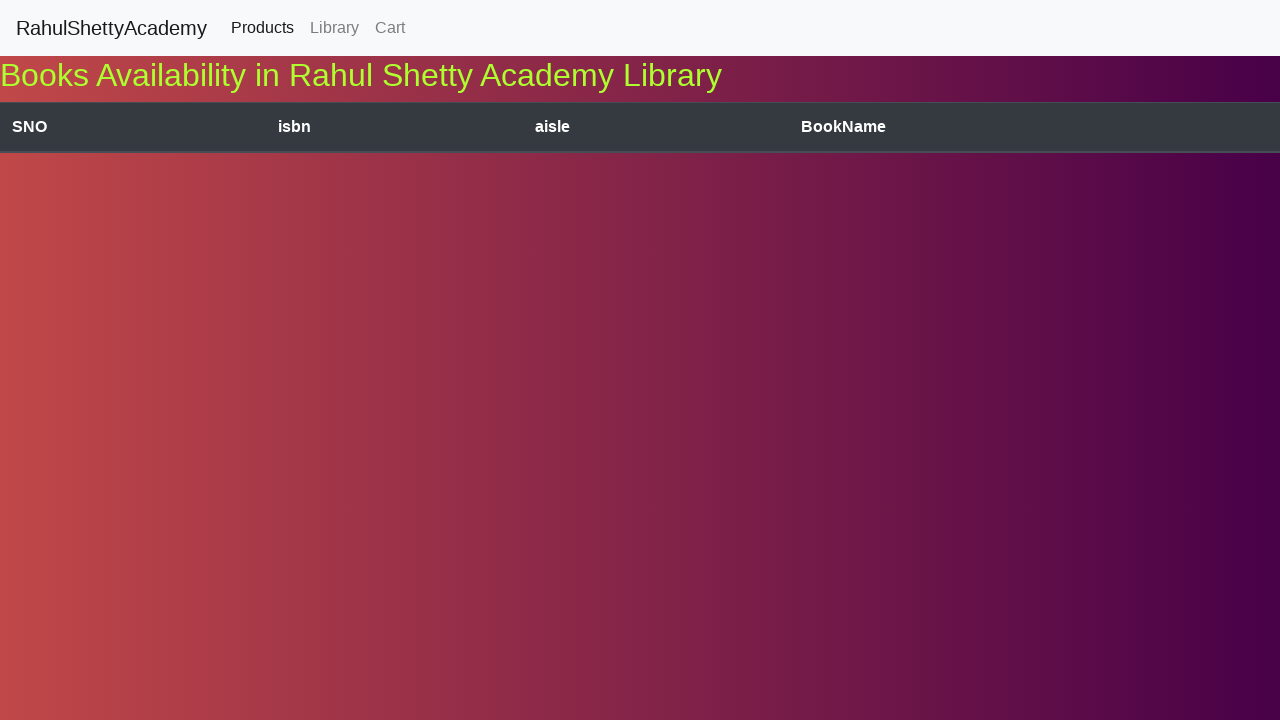

Waited for page to fully load after clicking Virtual Library button
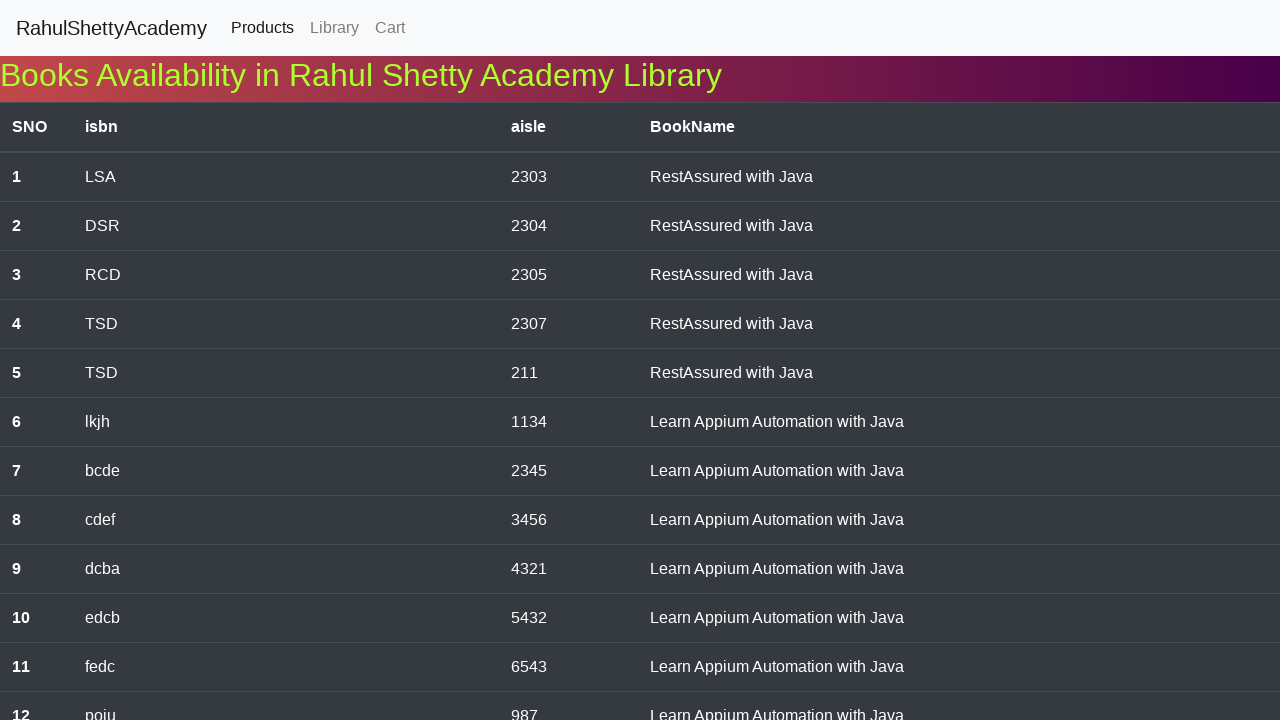

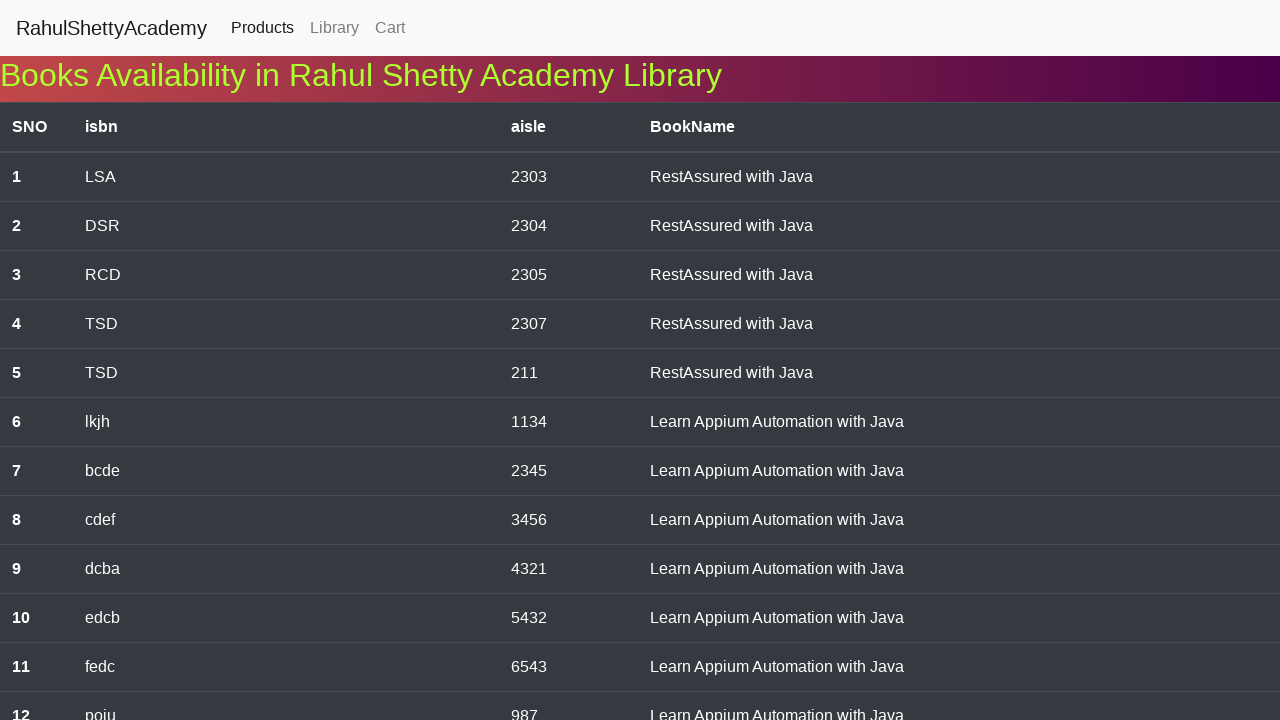